Tests simple JavaScript alert handling by clicking a button to trigger an alert, verifying the alert text, and accepting it

Starting URL: https://v1.training-support.net/selenium/javascript-alerts

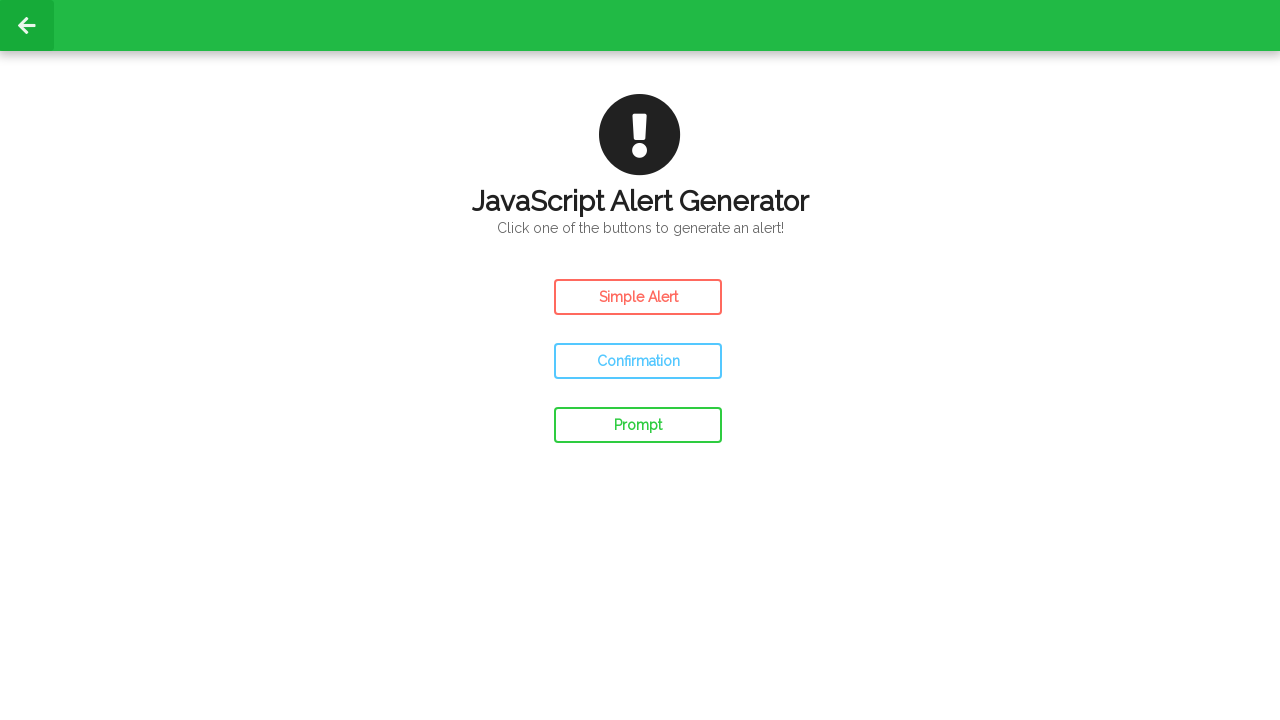

Navigated to JavaScript alerts training page
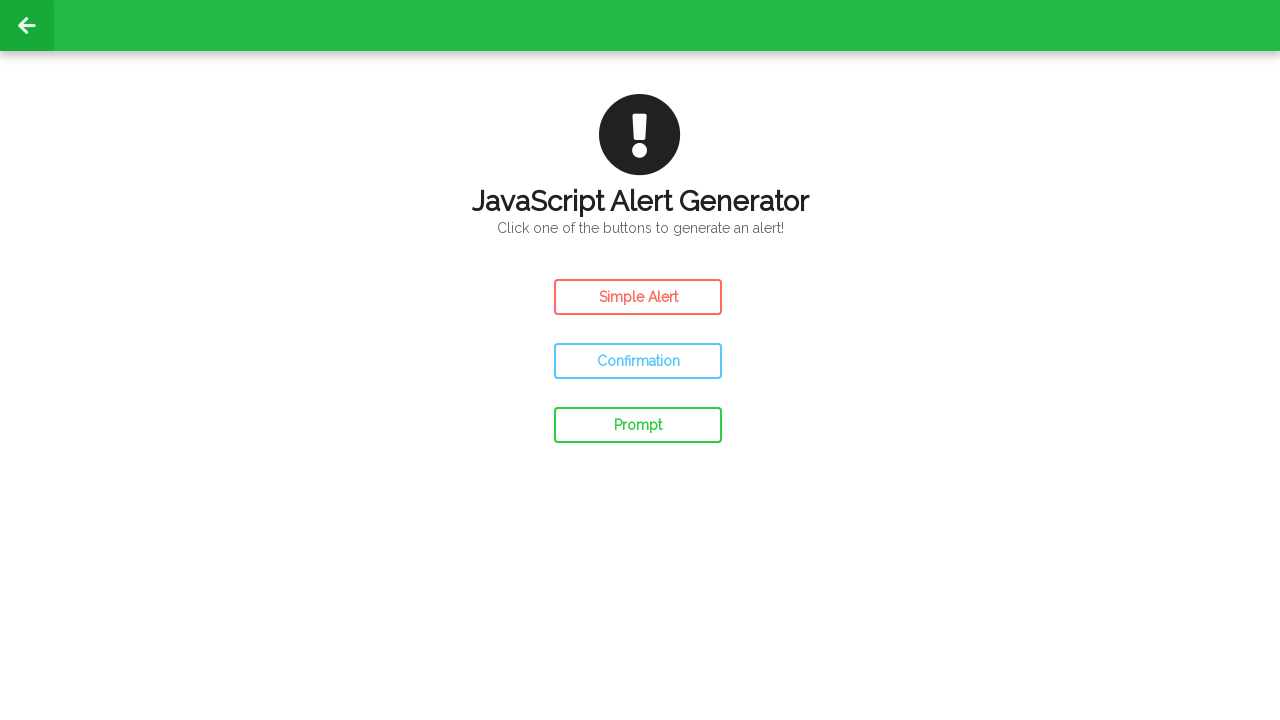

Clicked the simple alert button at (638, 297) on #simple
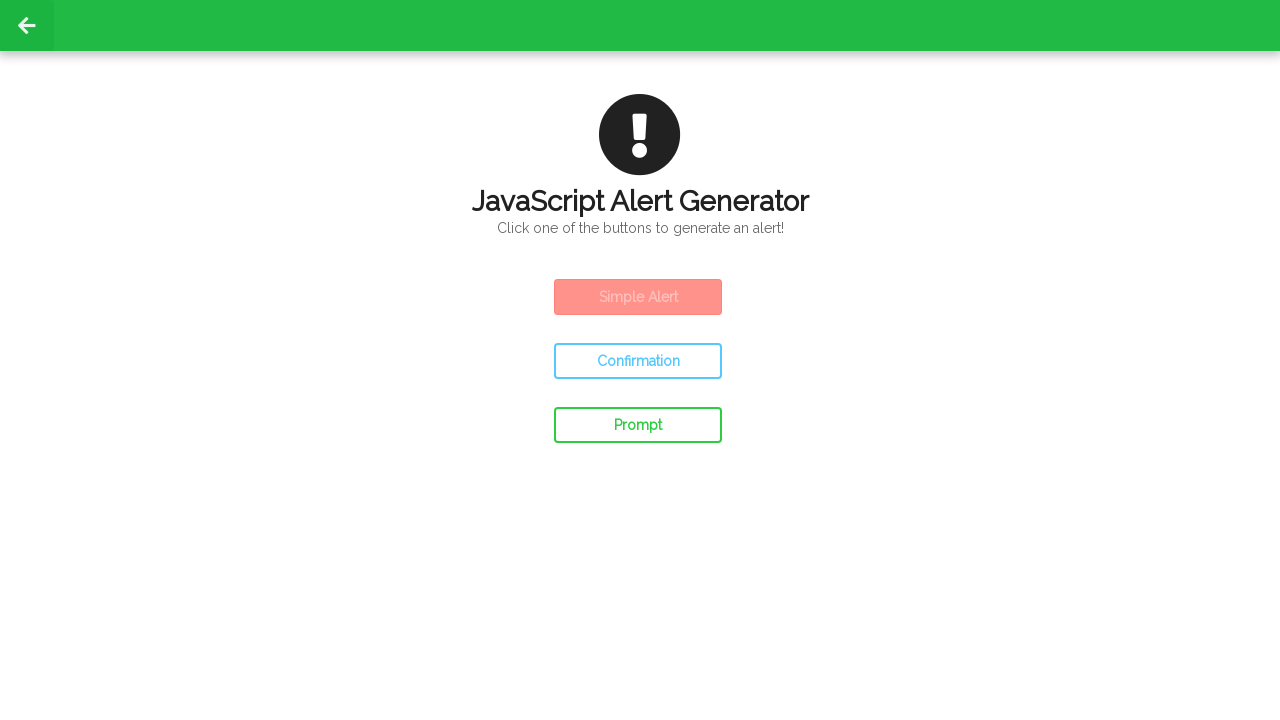

Set up dialog handler to accept alert
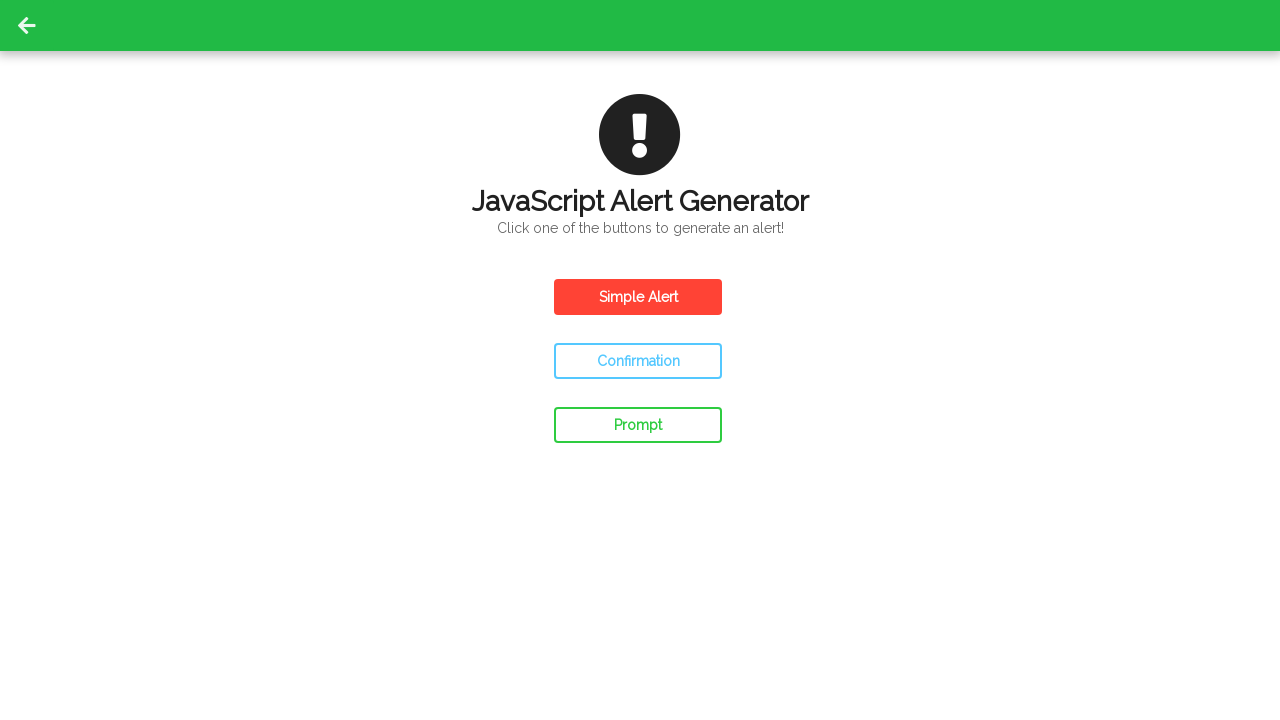

Waited for alert handling to complete
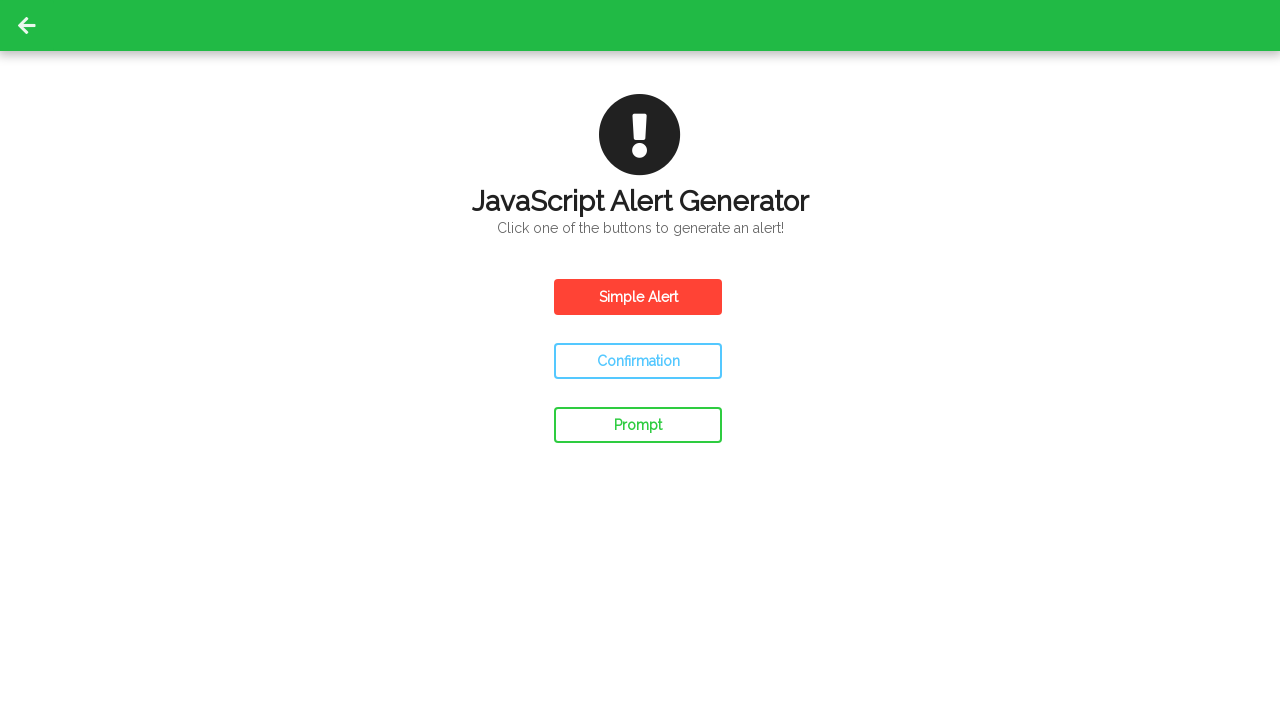

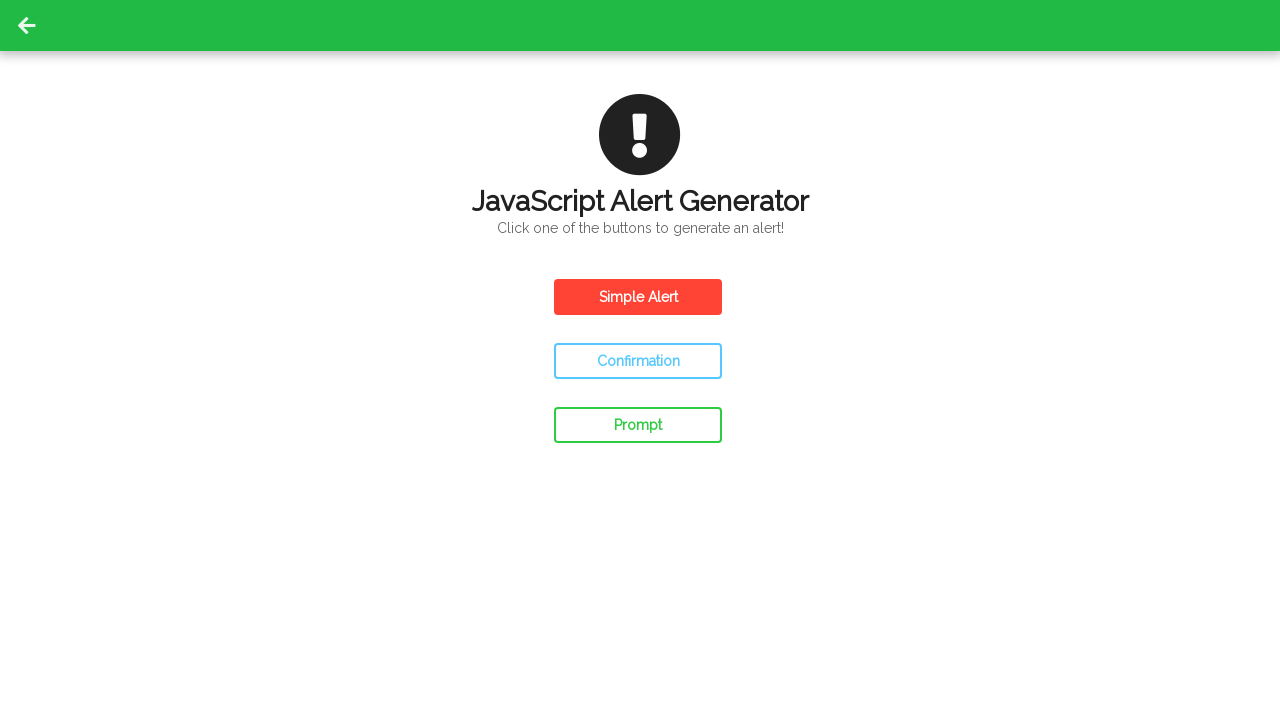